Checks if the logo image is displayed on the page

Starting URL: https://classic.freecrm.com/index.html

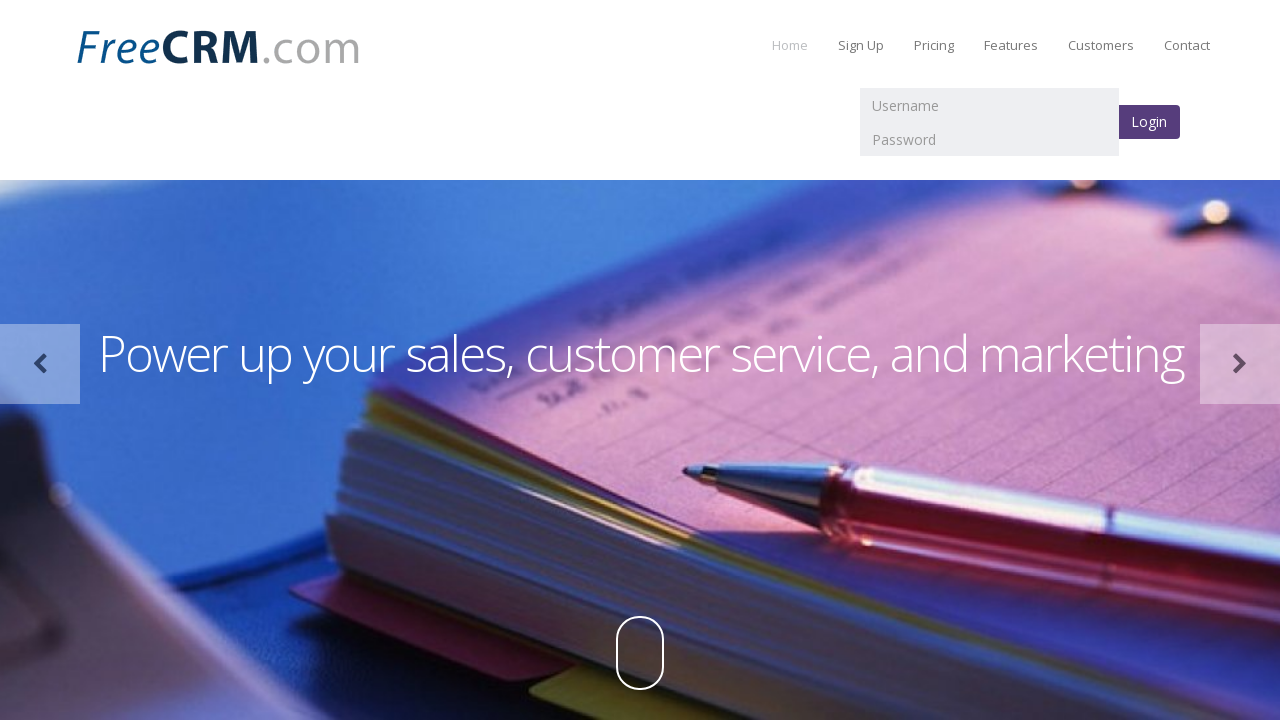

Located logo image element
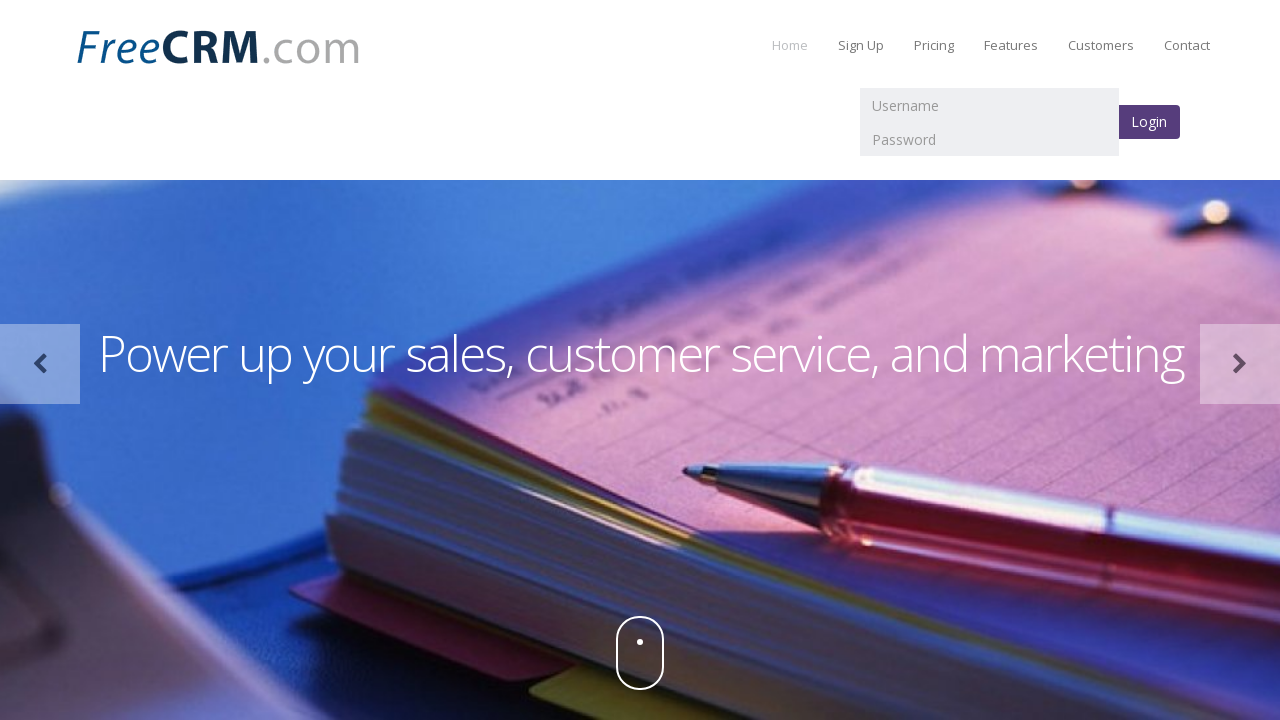

Asserted that logo image is visible on the page
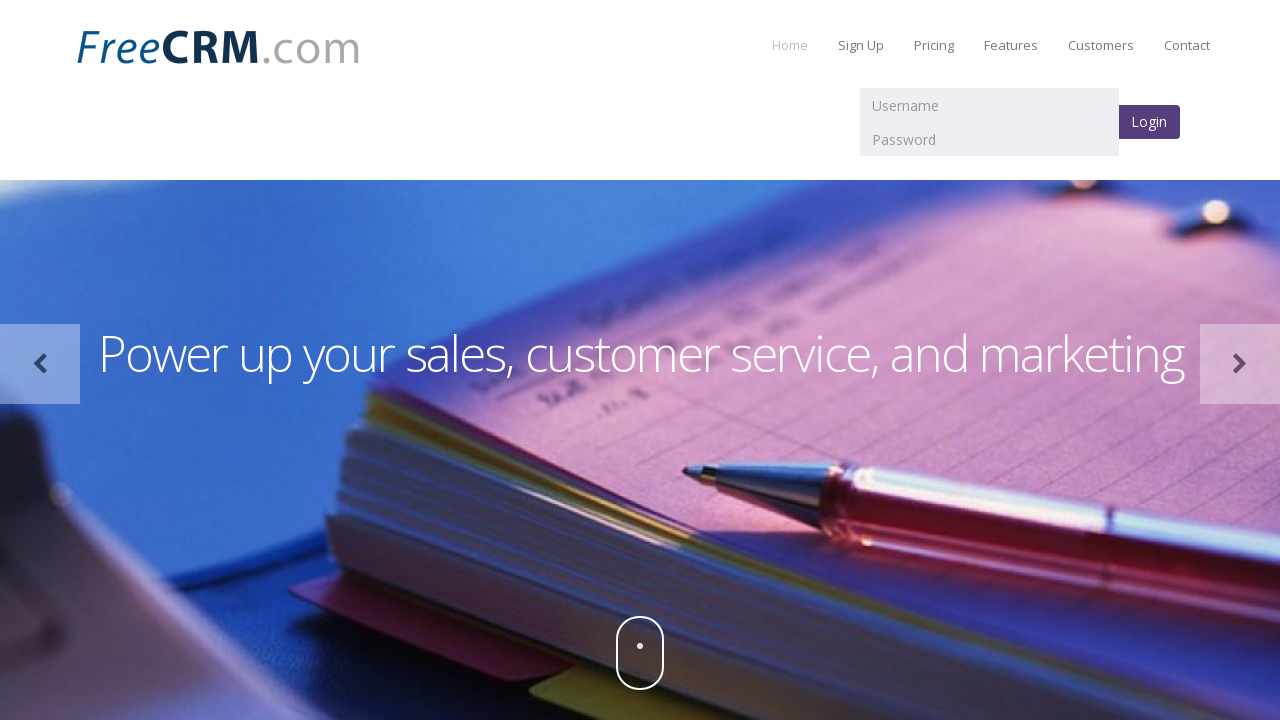

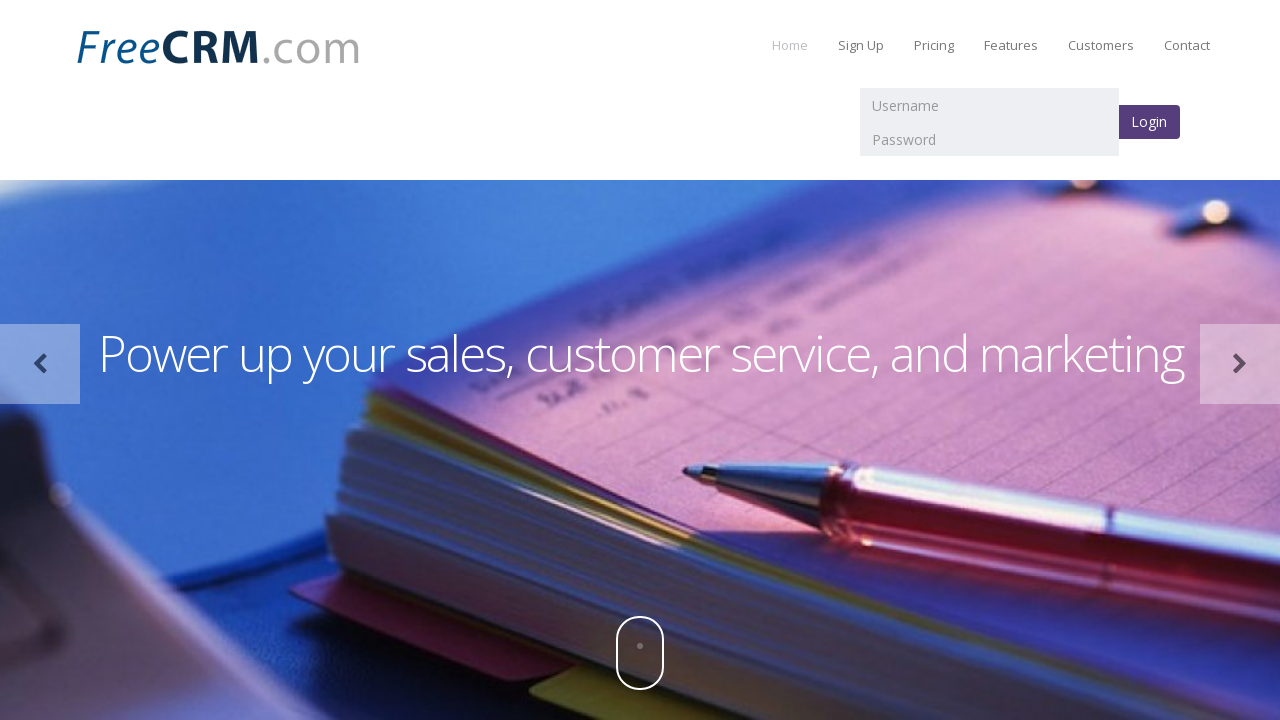